Tests the calculator addition functionality by entering two numbers and clicking the Go button to calculate the sum

Starting URL: https://juliemr.github.io/protractor-demo/

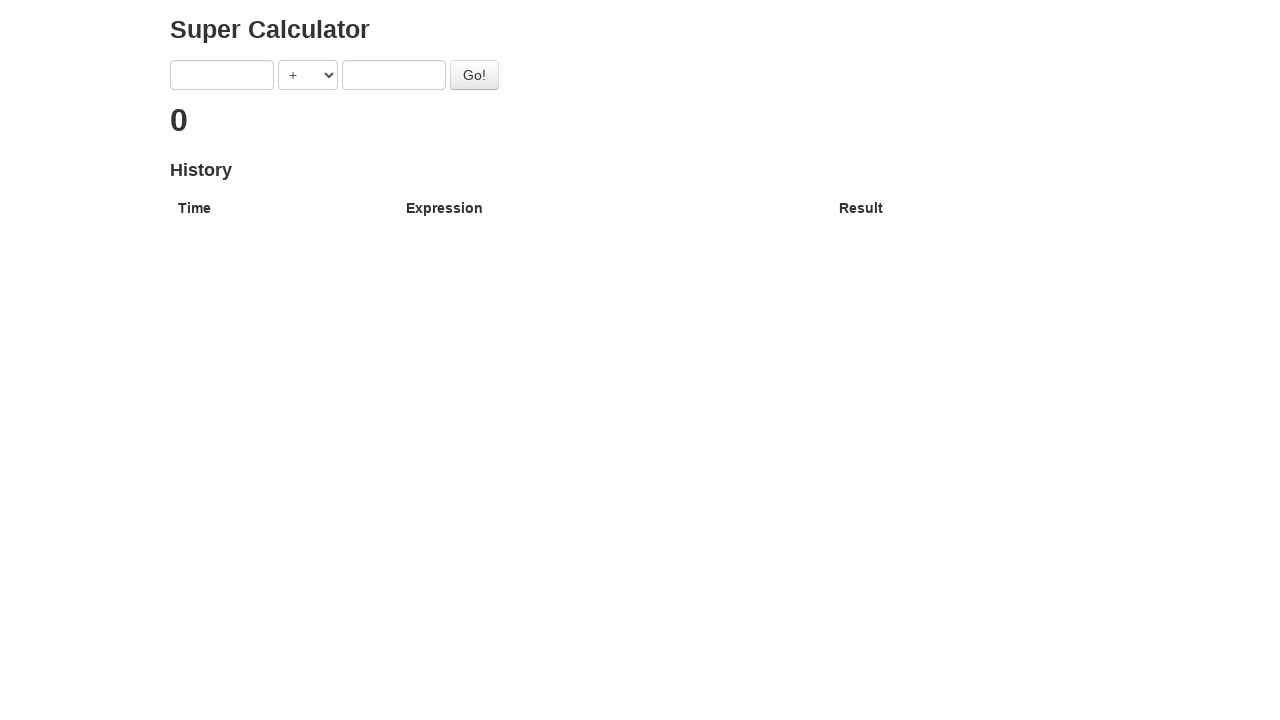

Filled first number input with '7' on input[ng-model='first']
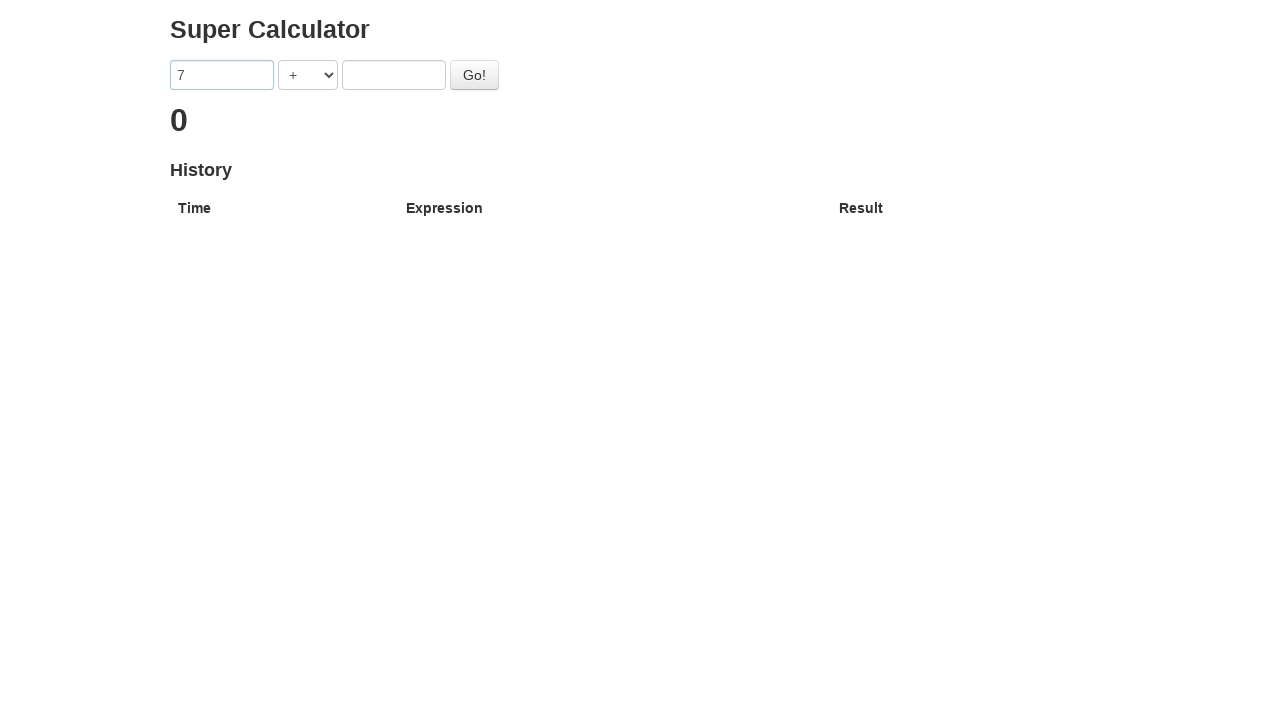

Filled second number input with '3' on input[ng-model='second']
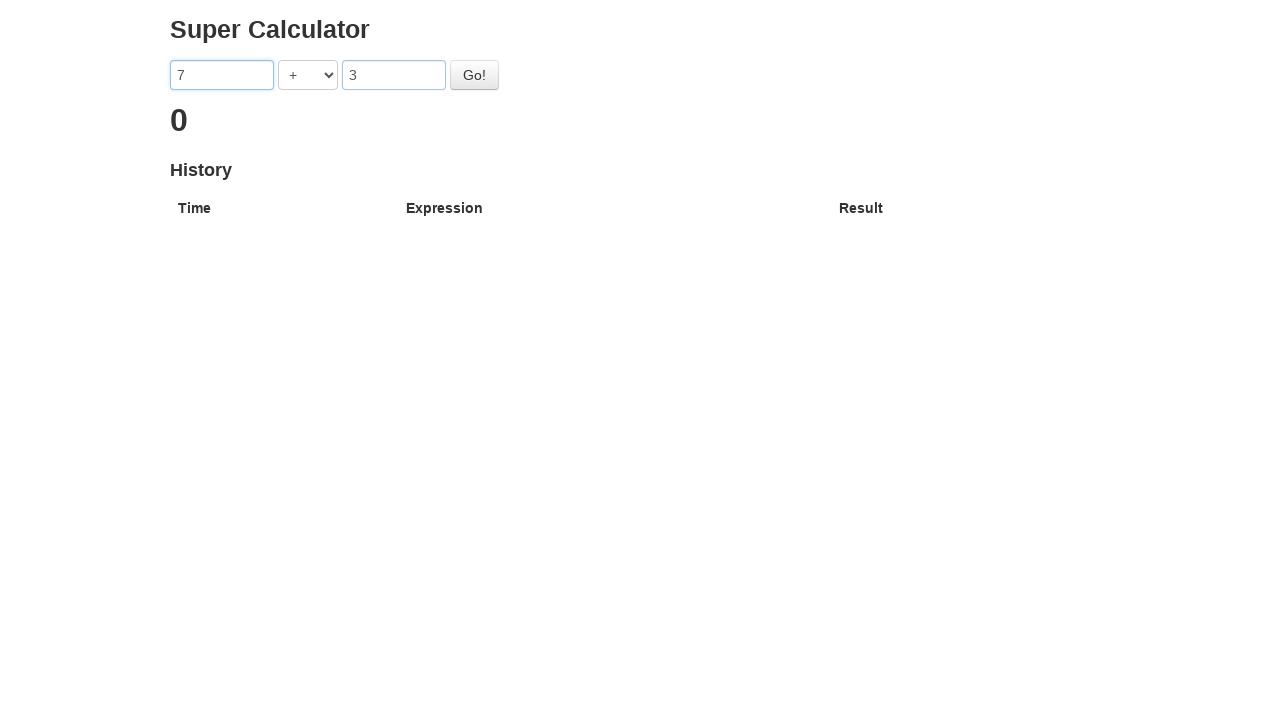

Selected addition operator '+' on select[ng-model='operator']
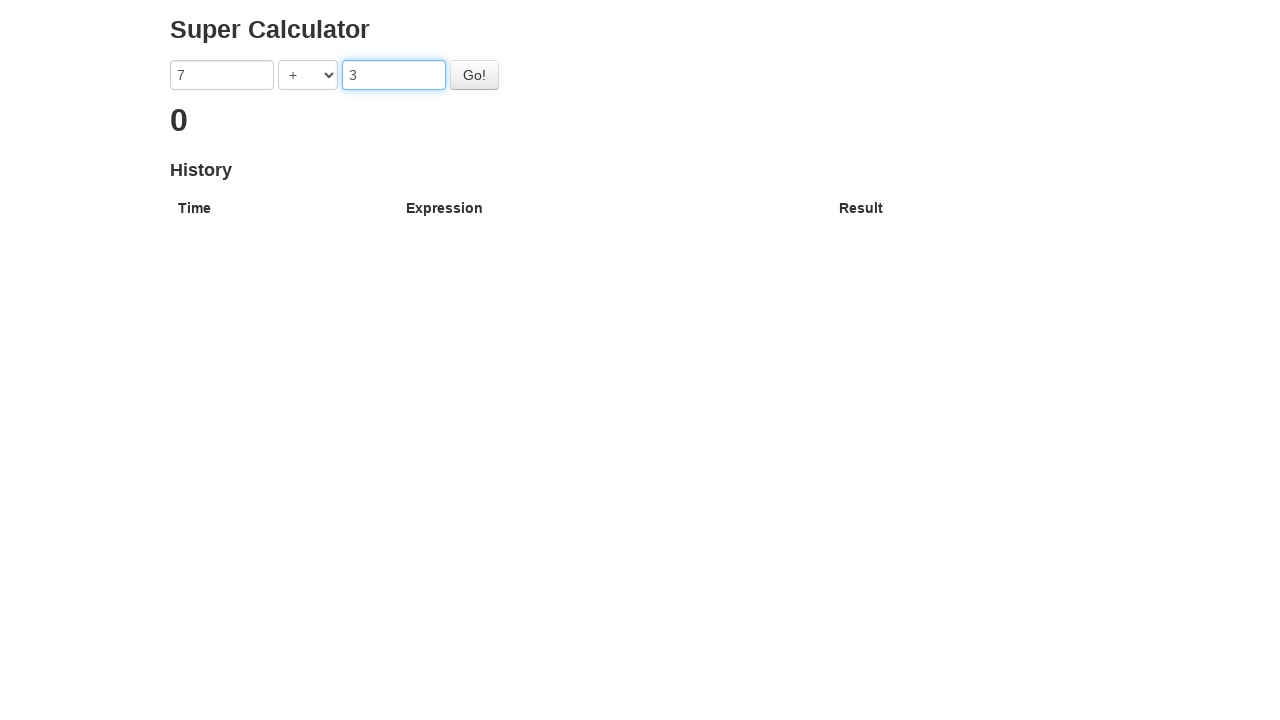

Clicked the Go button to calculate the sum at (474, 75) on button#gobutton
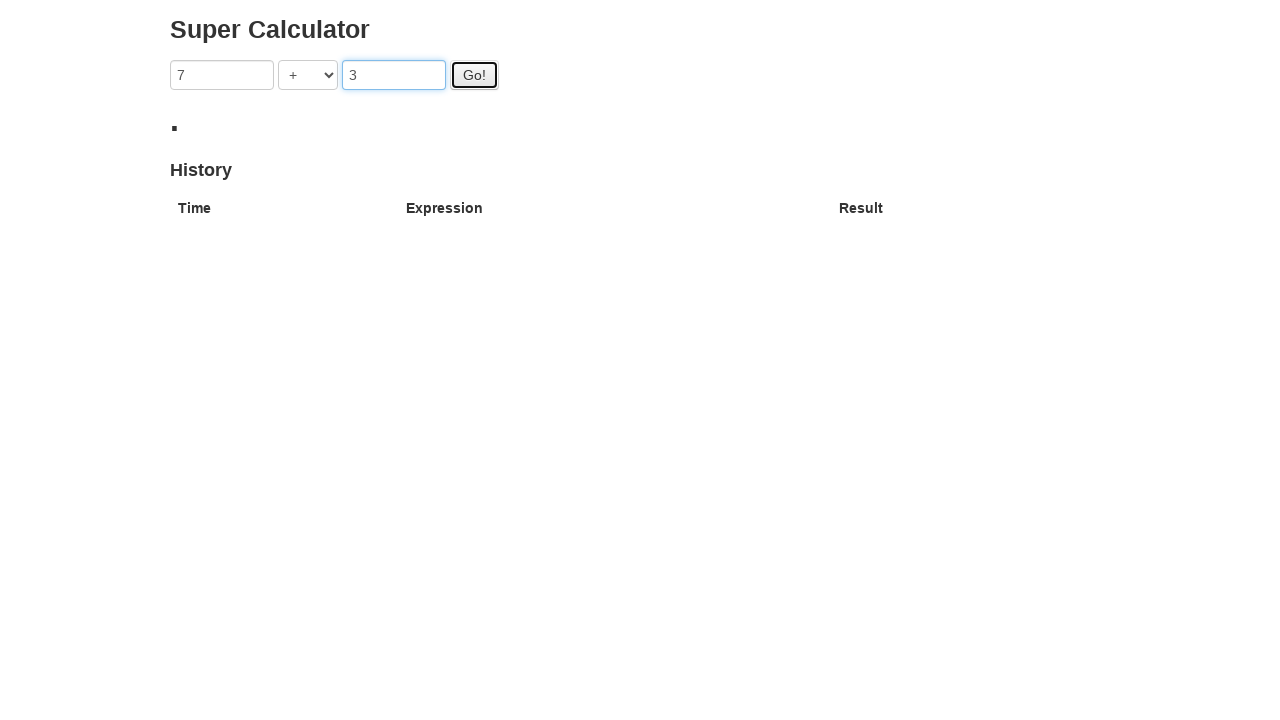

Sum result appeared on the page
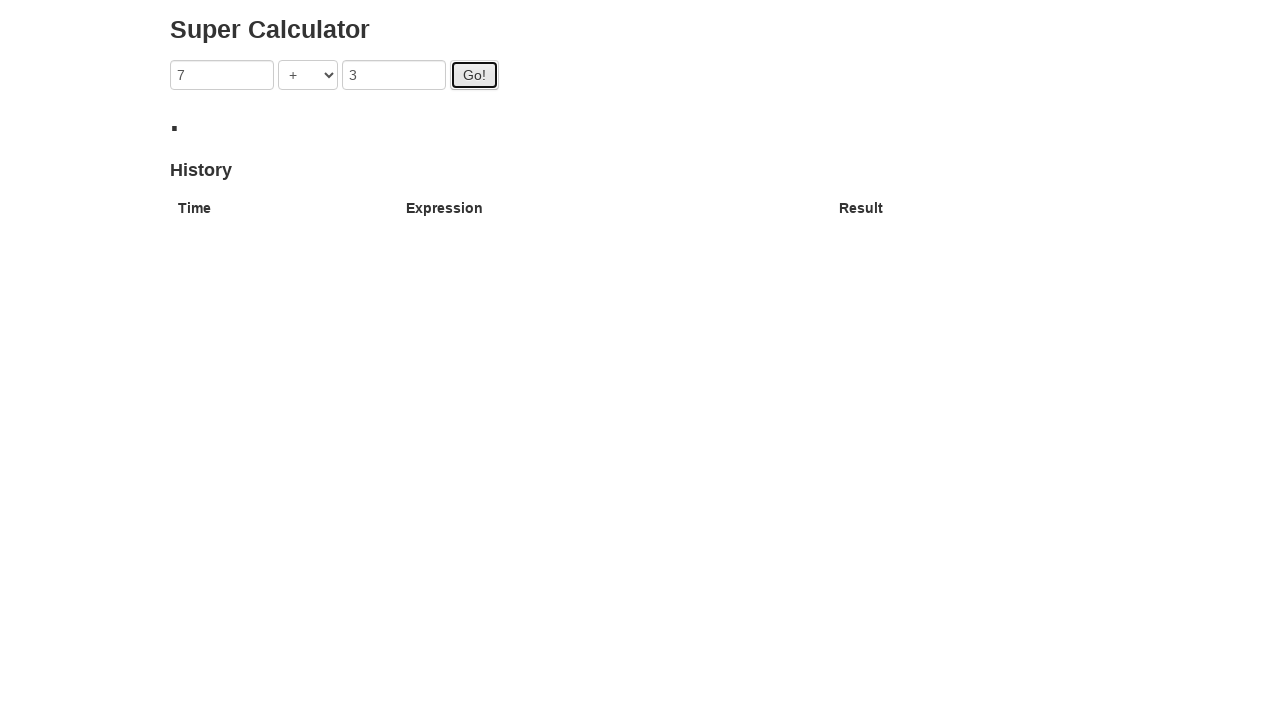

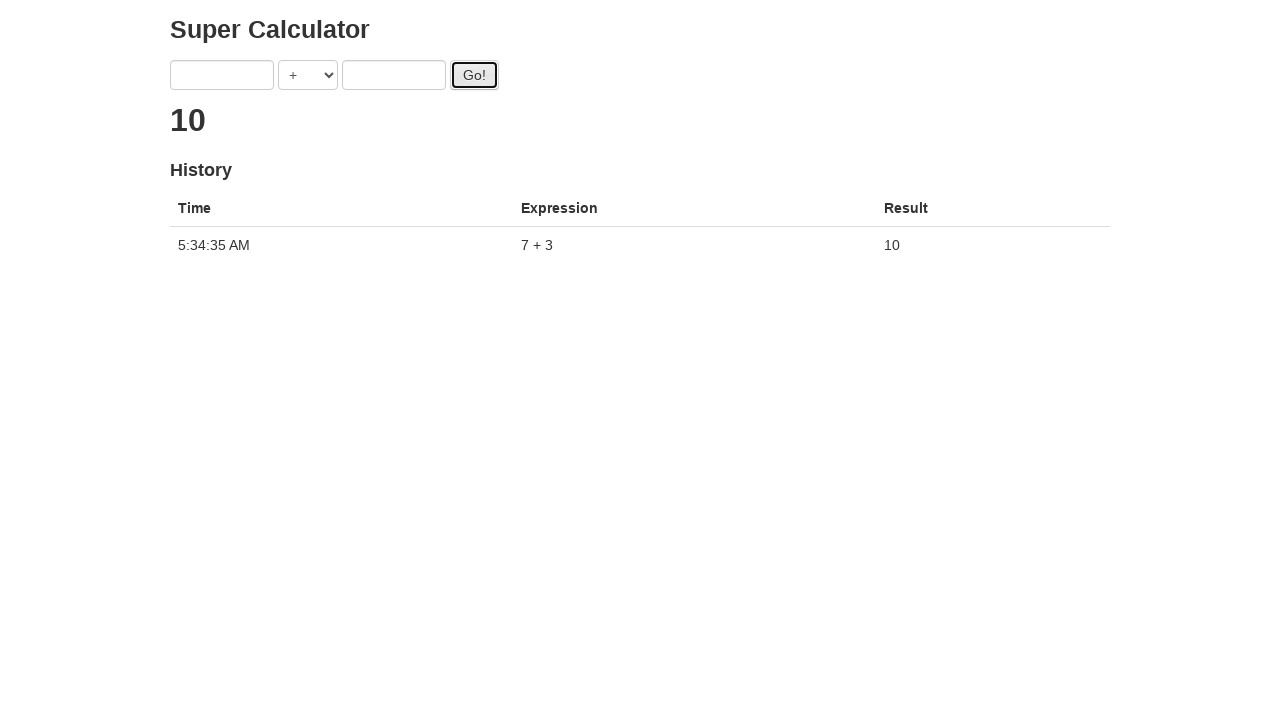